Tests search functionality by navigating to the search page, entering a language name (python), and verifying that search results contain the searched term

Starting URL: https://www.99-bottles-of-beer.net/

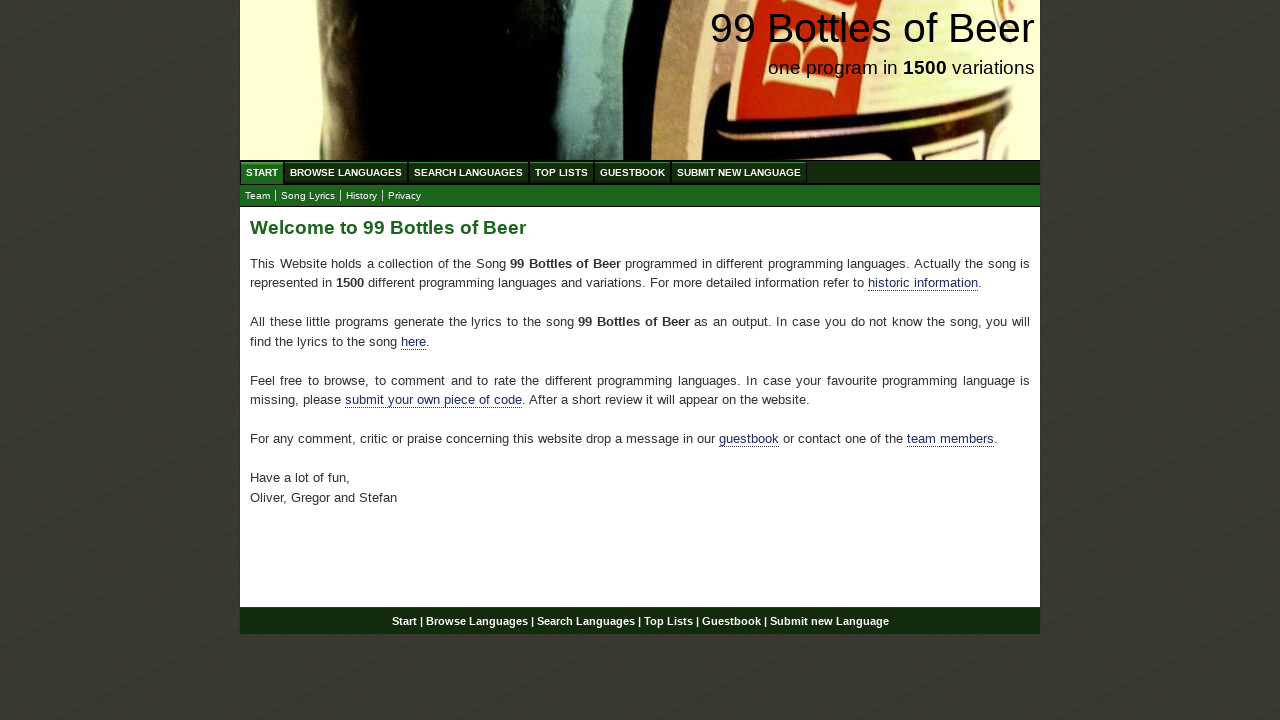

Clicked on Search Languages menu at (468, 172) on xpath=//ul[@id='menu']/li/a[@href='/search.html']
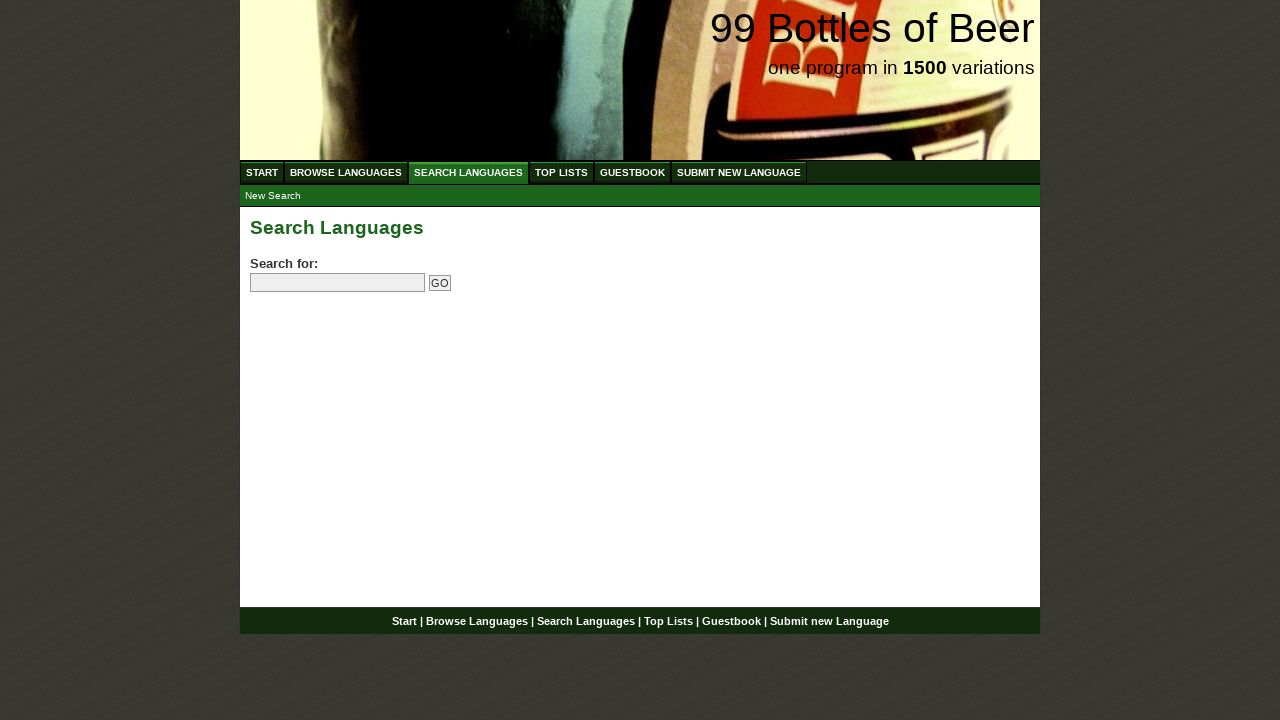

Clicked on search input field at (338, 283) on input[name='search']
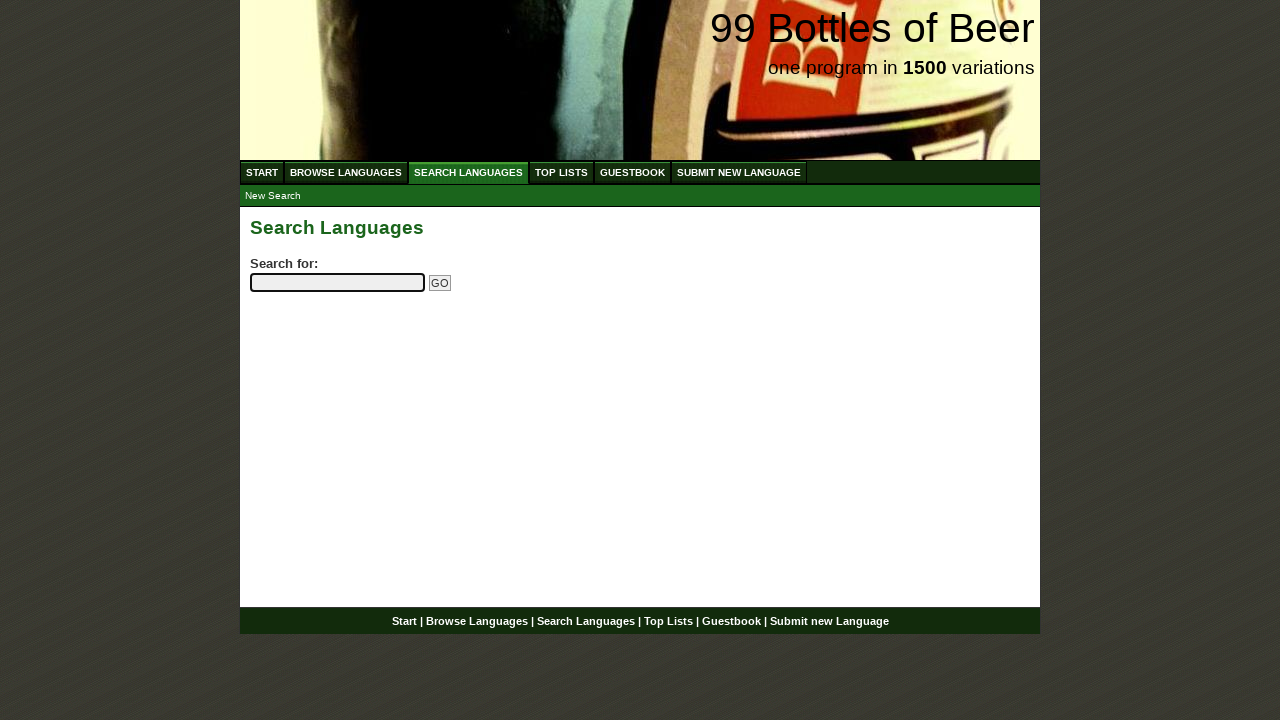

Filled search field with 'python' on input[name='search']
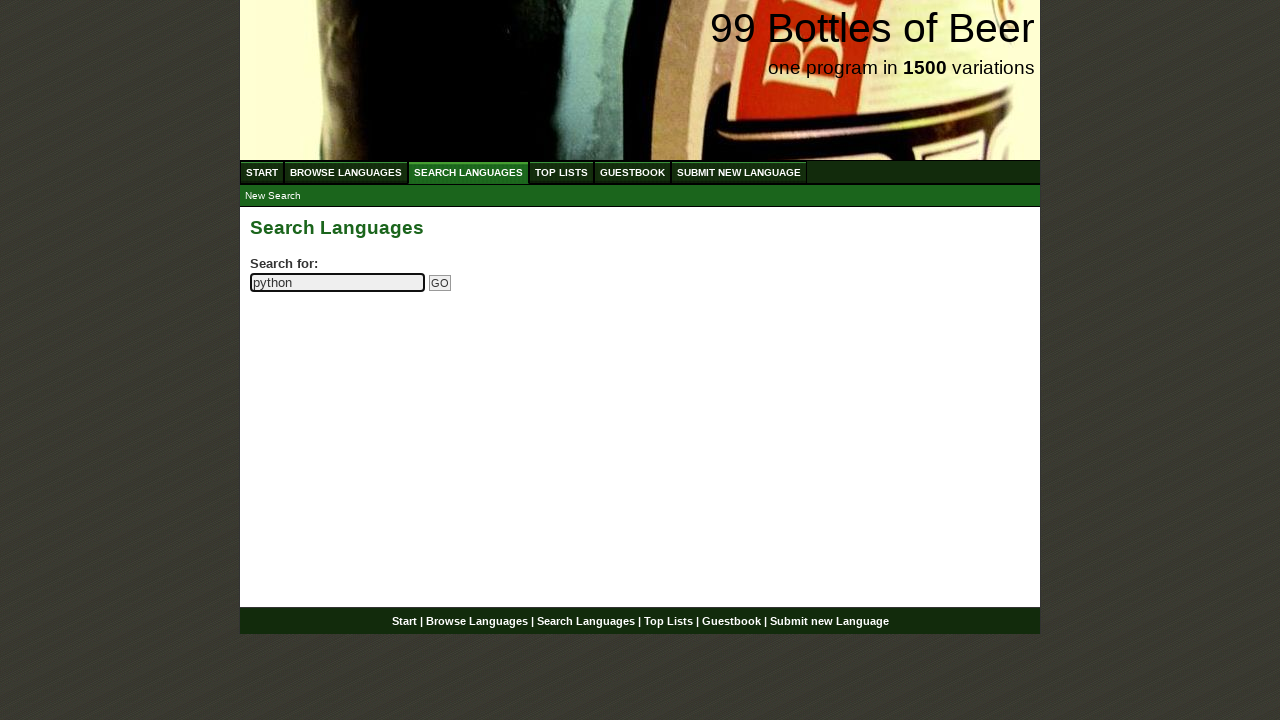

Clicked Go button to submit search at (440, 283) on input[name='submitsearch']
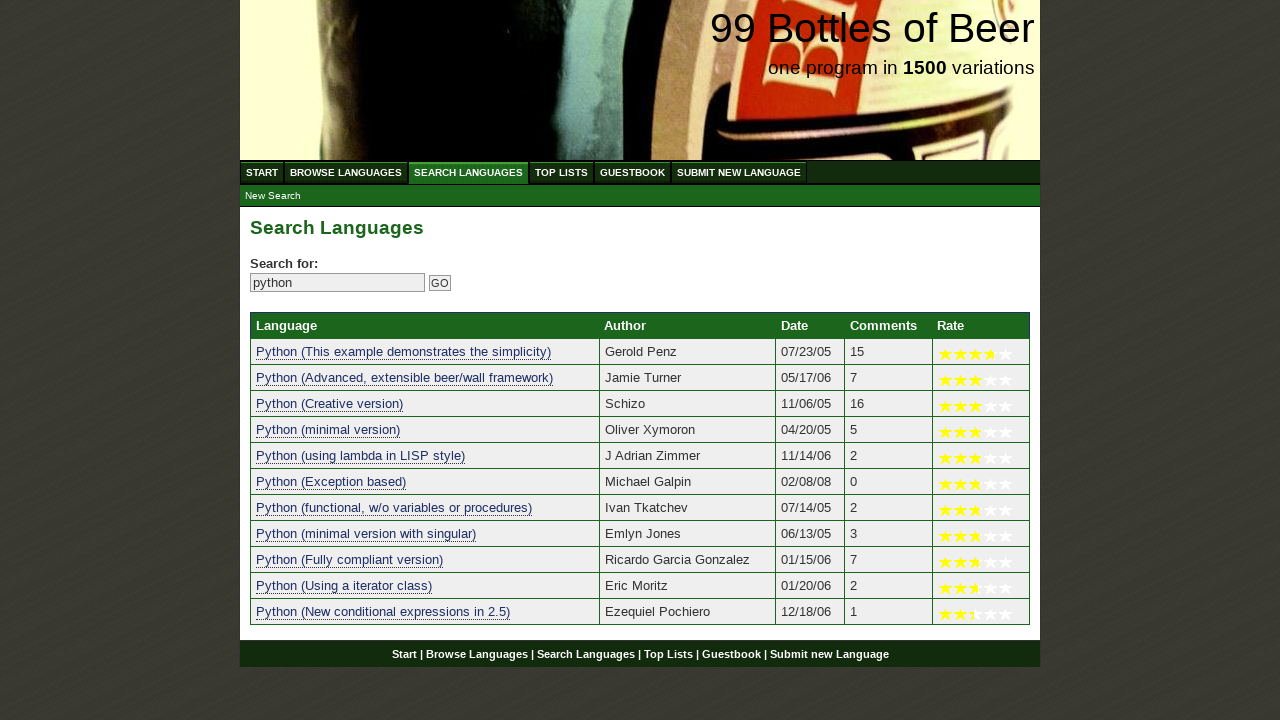

Search results table loaded successfully
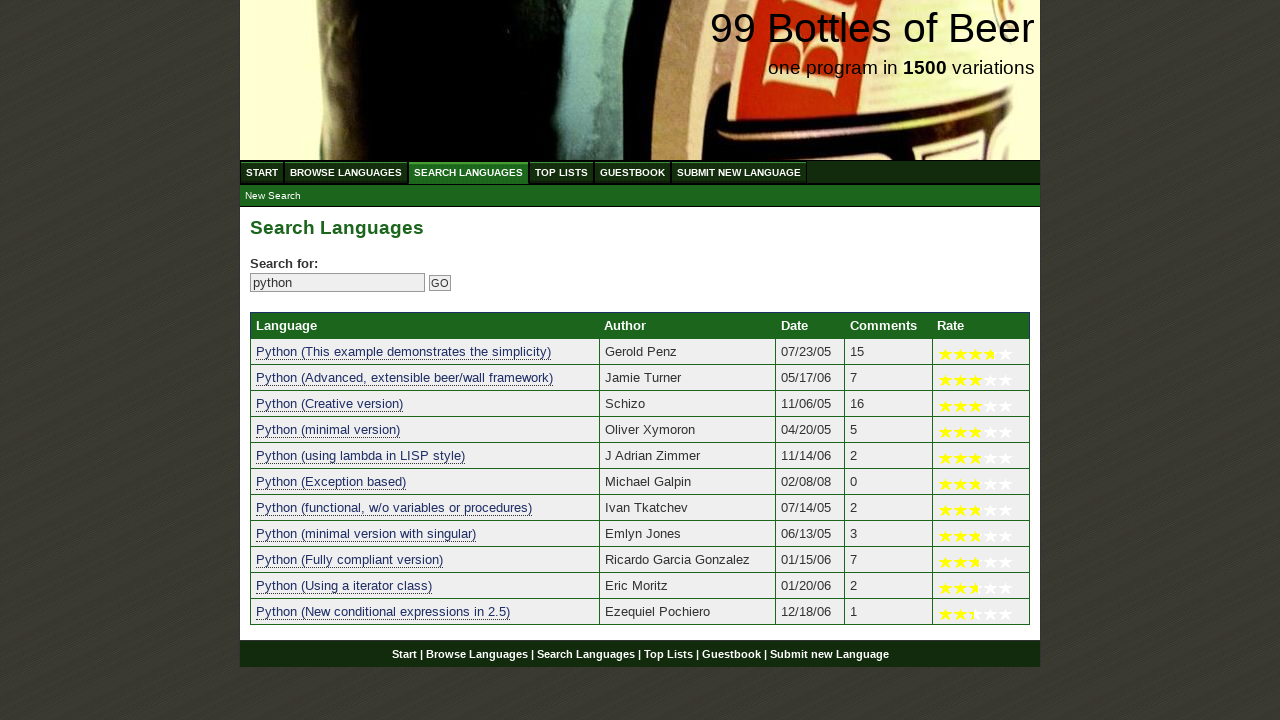

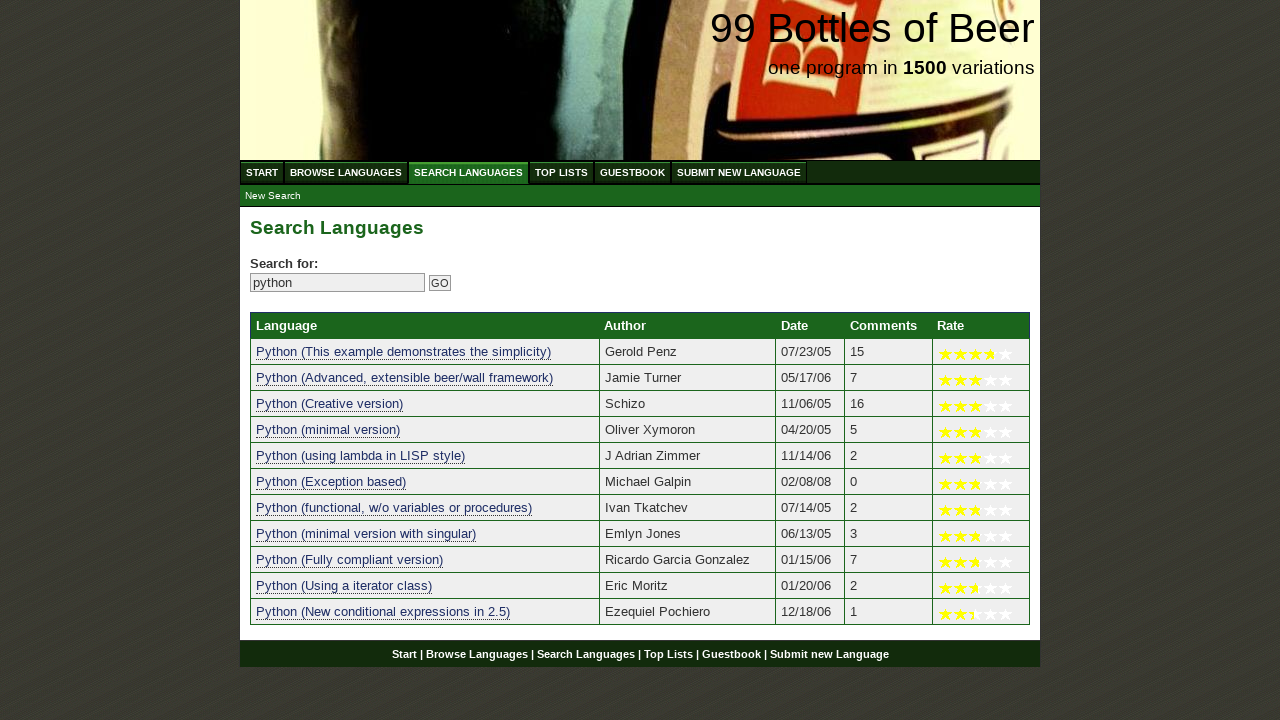